Validates that the username and password input fields have correct placeholder text on the login form

Starting URL: https://opensource-demo.orangehrmlive.com/

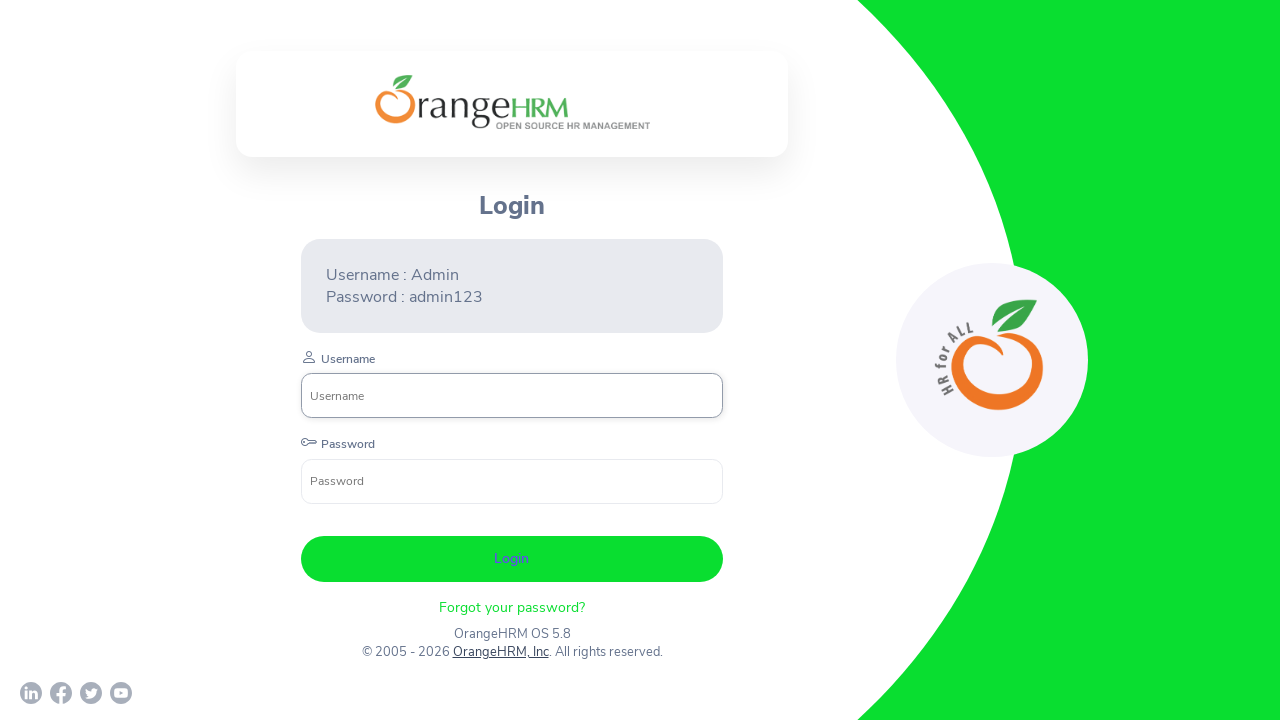

Waited for username input field to load
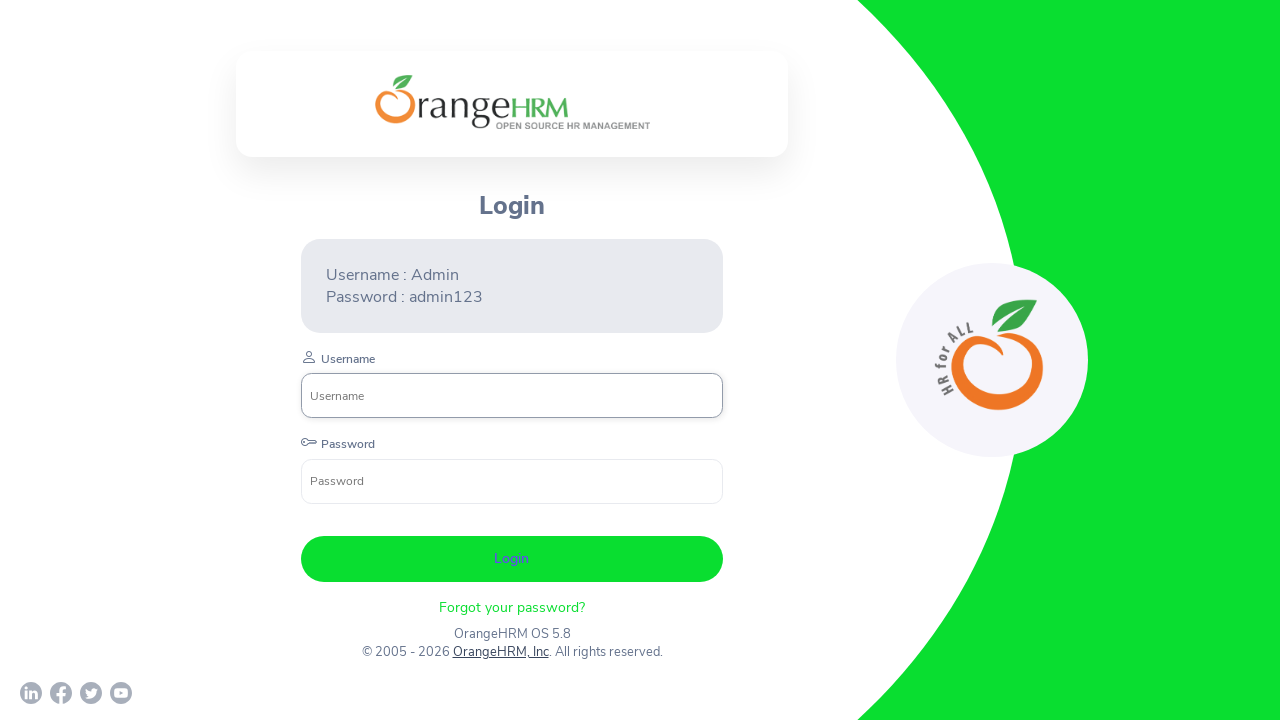

Retrieved placeholder attribute from username input field
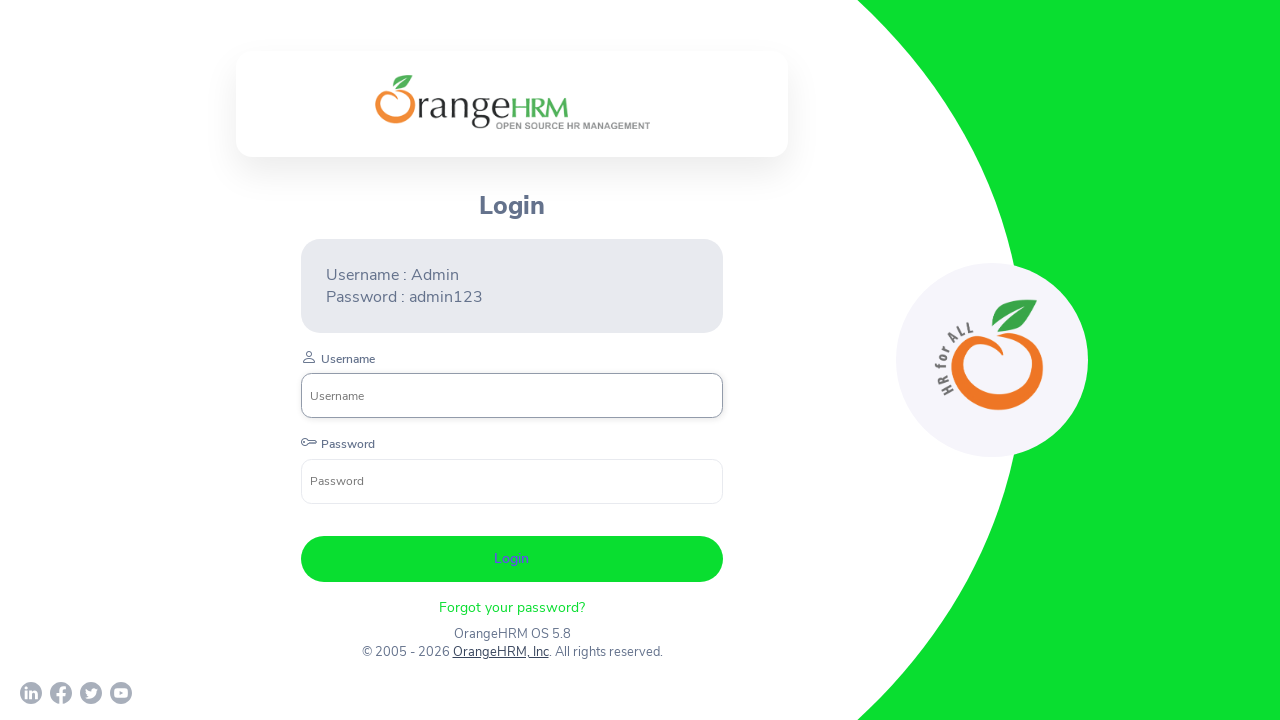

Verified username placeholder text is 'Username'
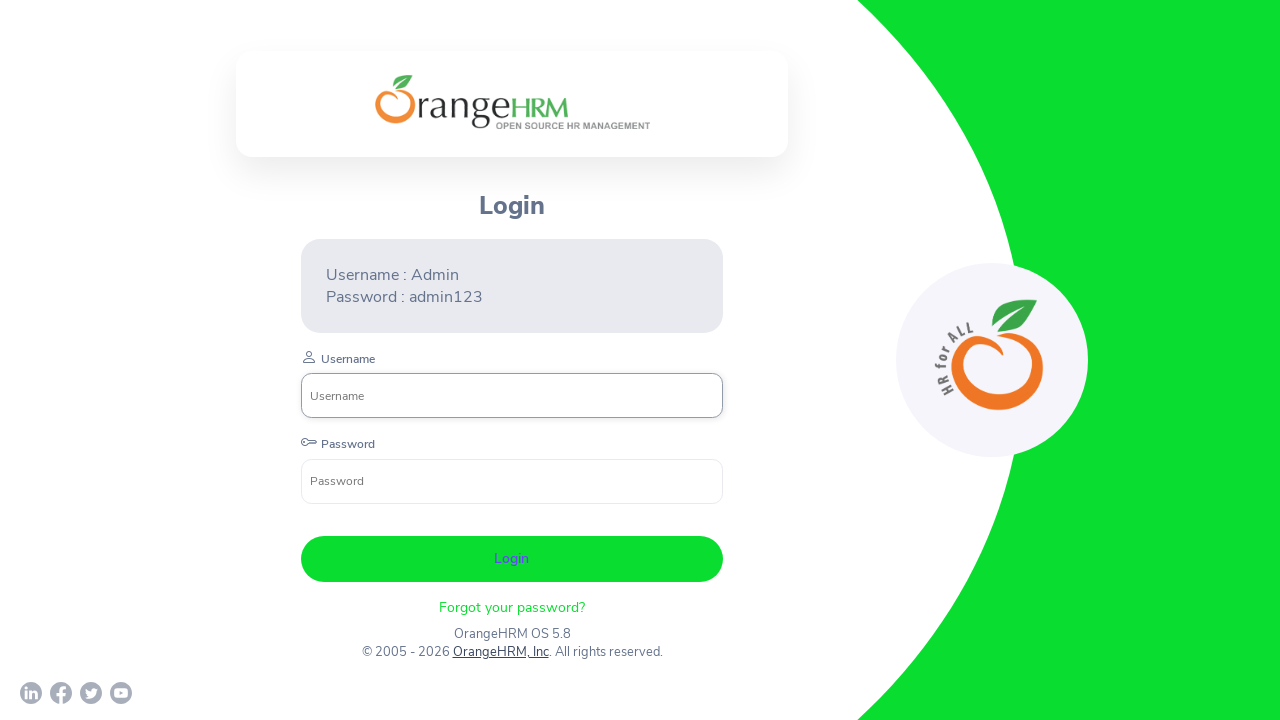

Retrieved placeholder attribute from password input field
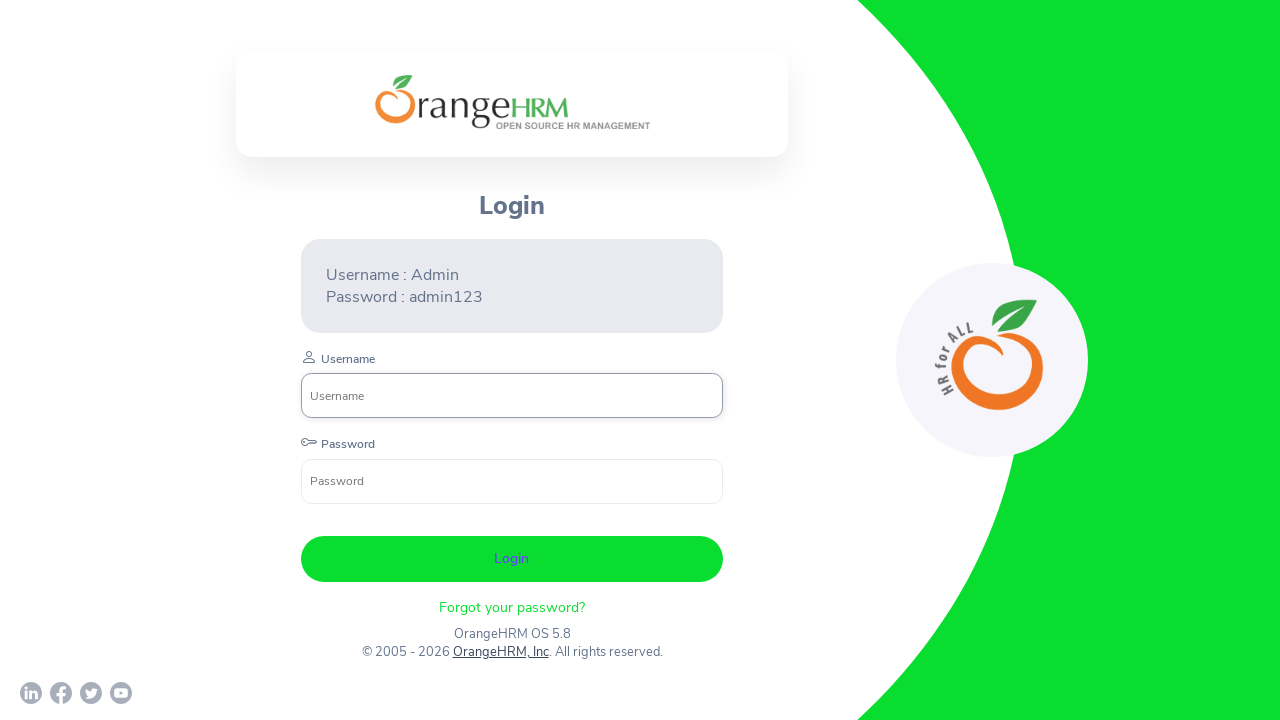

Verified password placeholder text is 'Password'
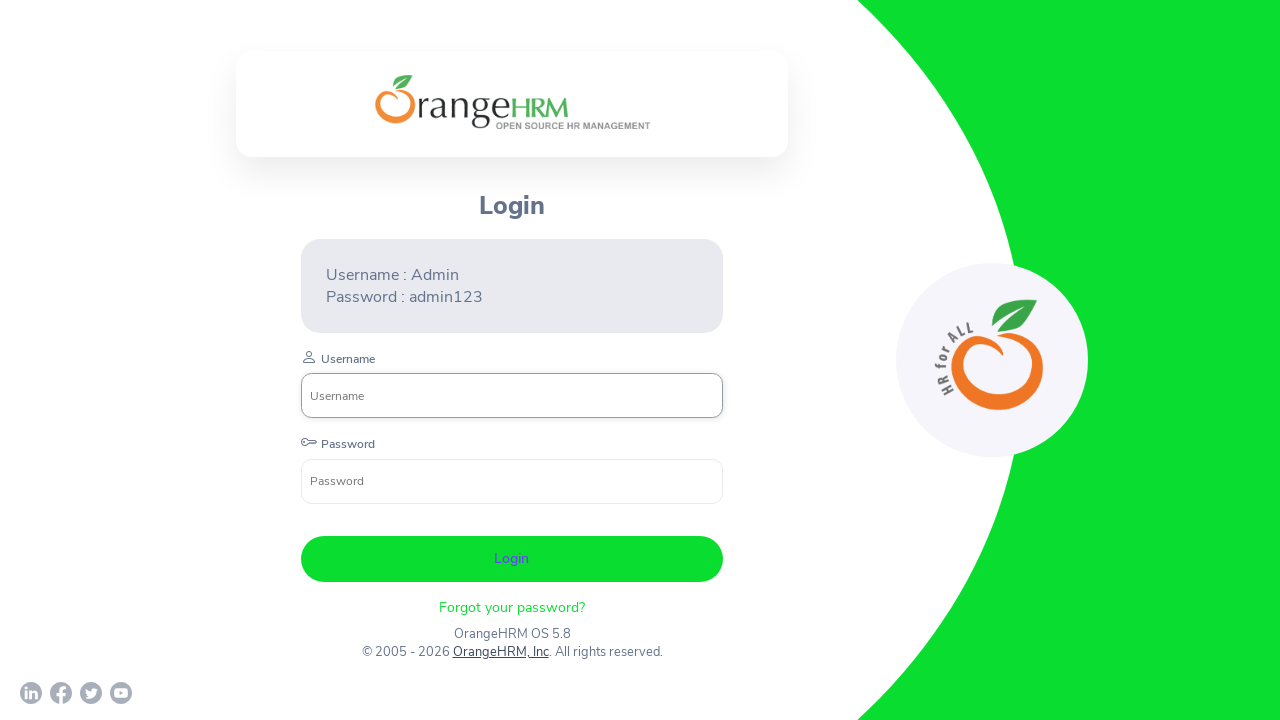

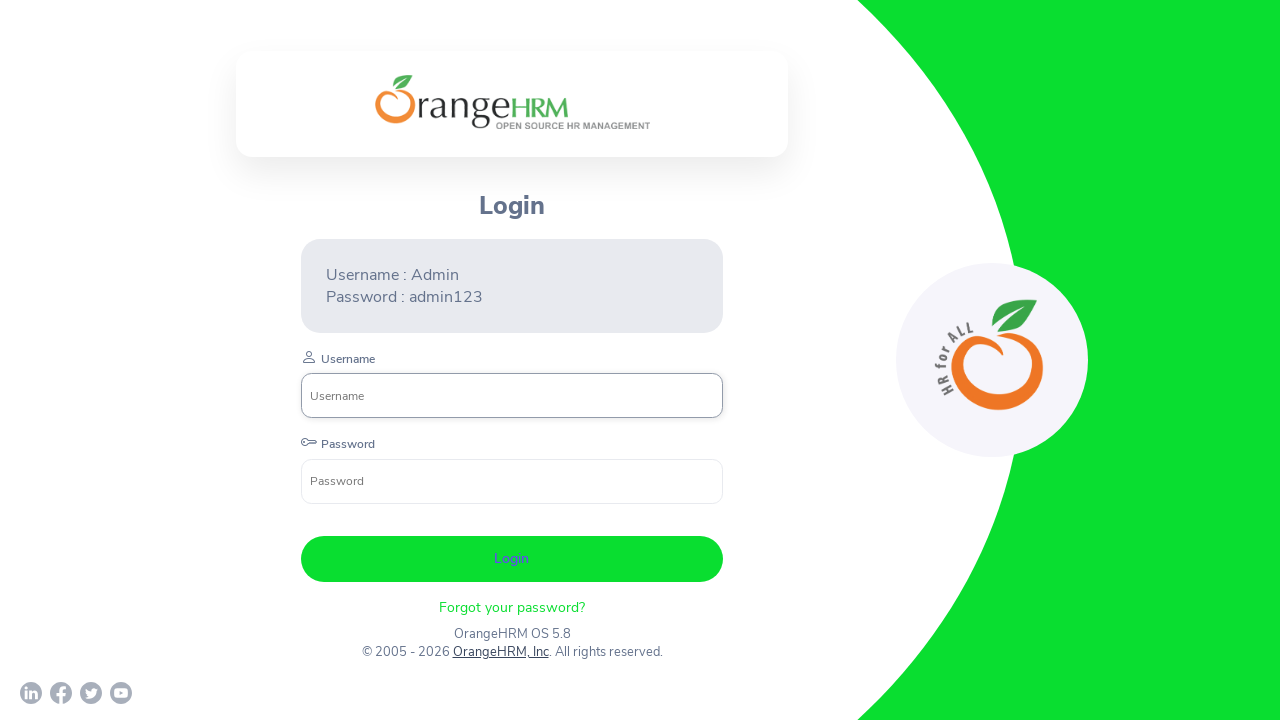